Tests dynamic form interaction by selecting a checkbox, then using the checkbox label to select a matching dropdown option, fill a text field, trigger an alert, and verify the alert contains the expected text.

Starting URL: https://rahulshettyacademy.com/AutomationPractice/

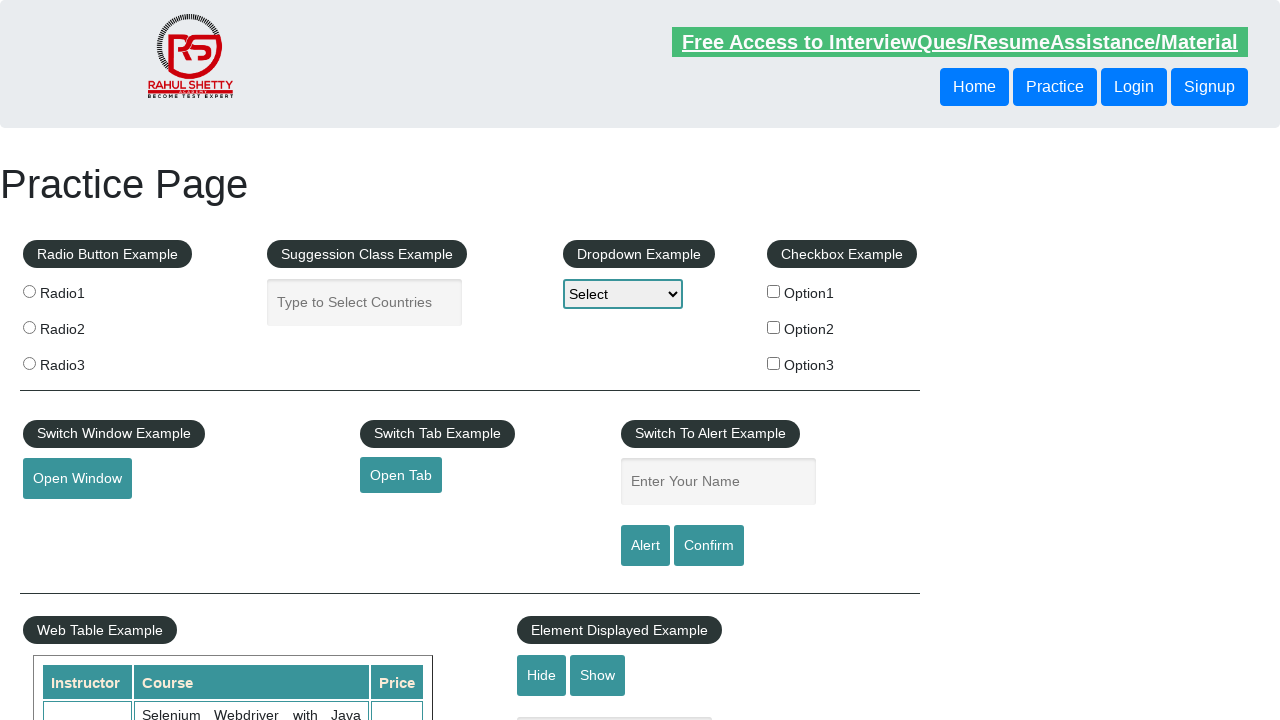

Clicked checkbox for Option 3 at (774, 363) on xpath=//div[@id='checkbox-example']//label[3]/input
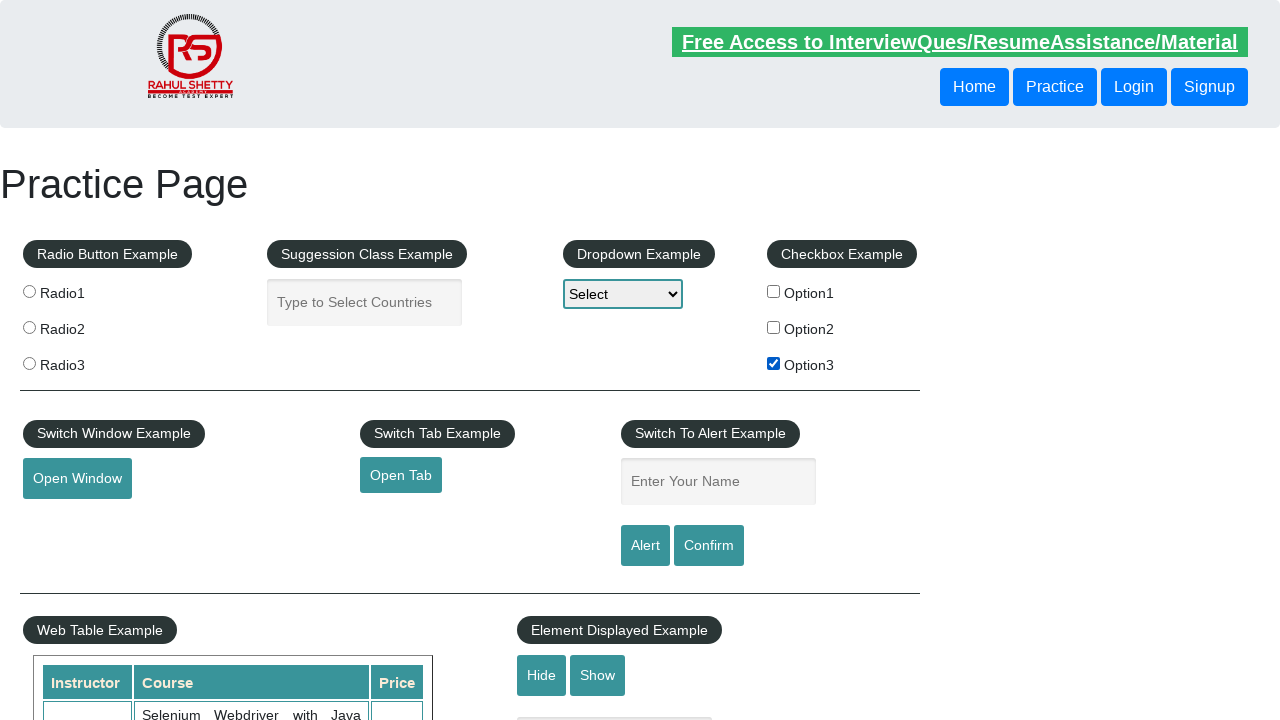

Waited 1 second for checkbox selection to register
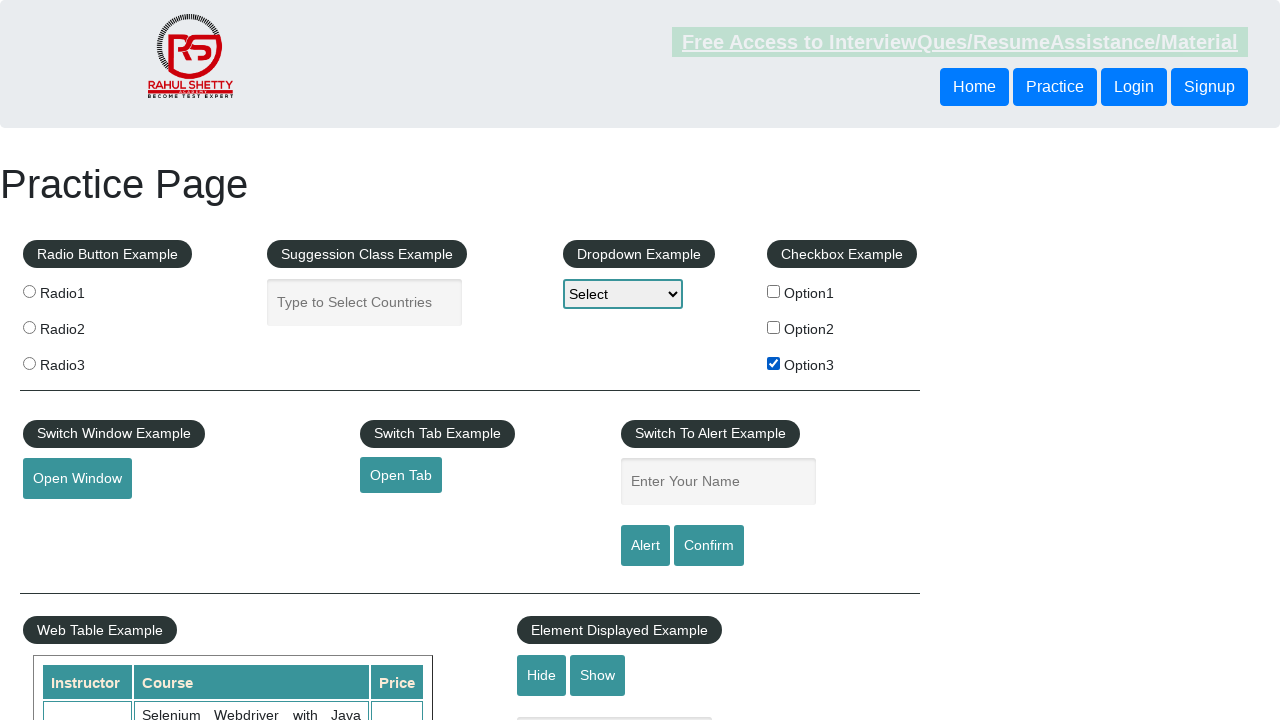

Retrieved selected checkbox label text: 'Option3'
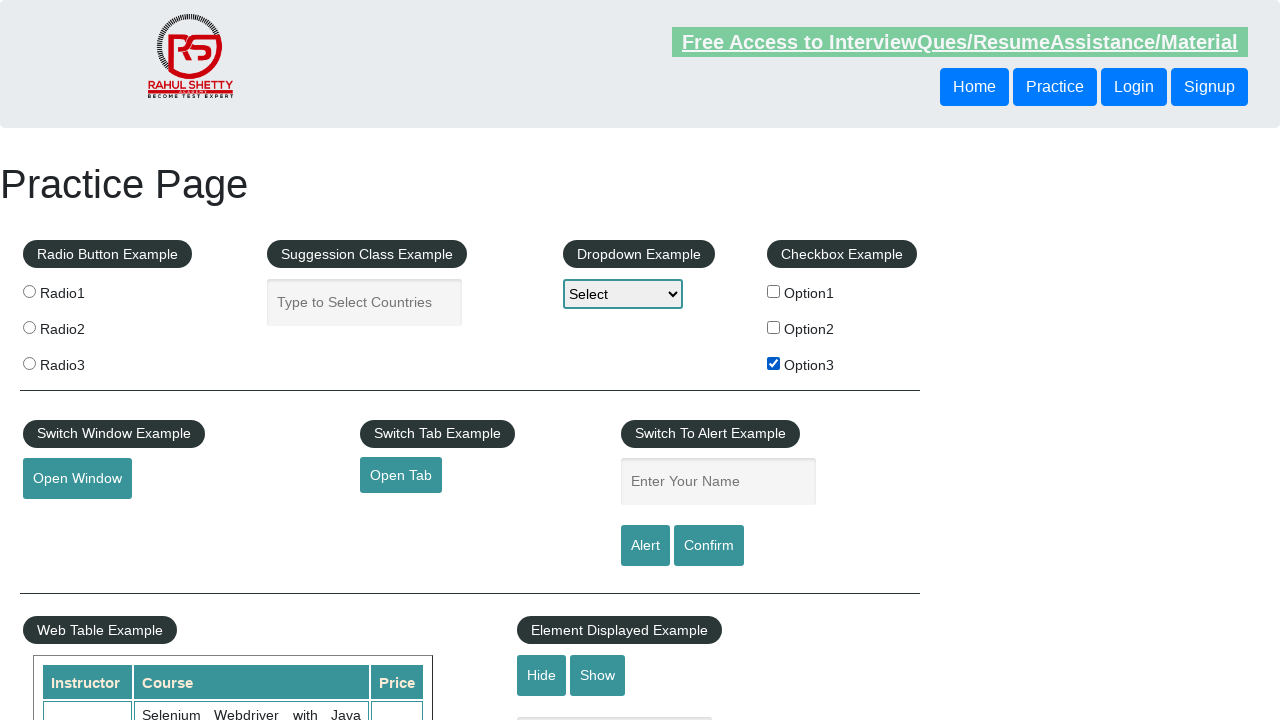

Clicked dropdown to open it at (623, 294) on #dropdown-class-example
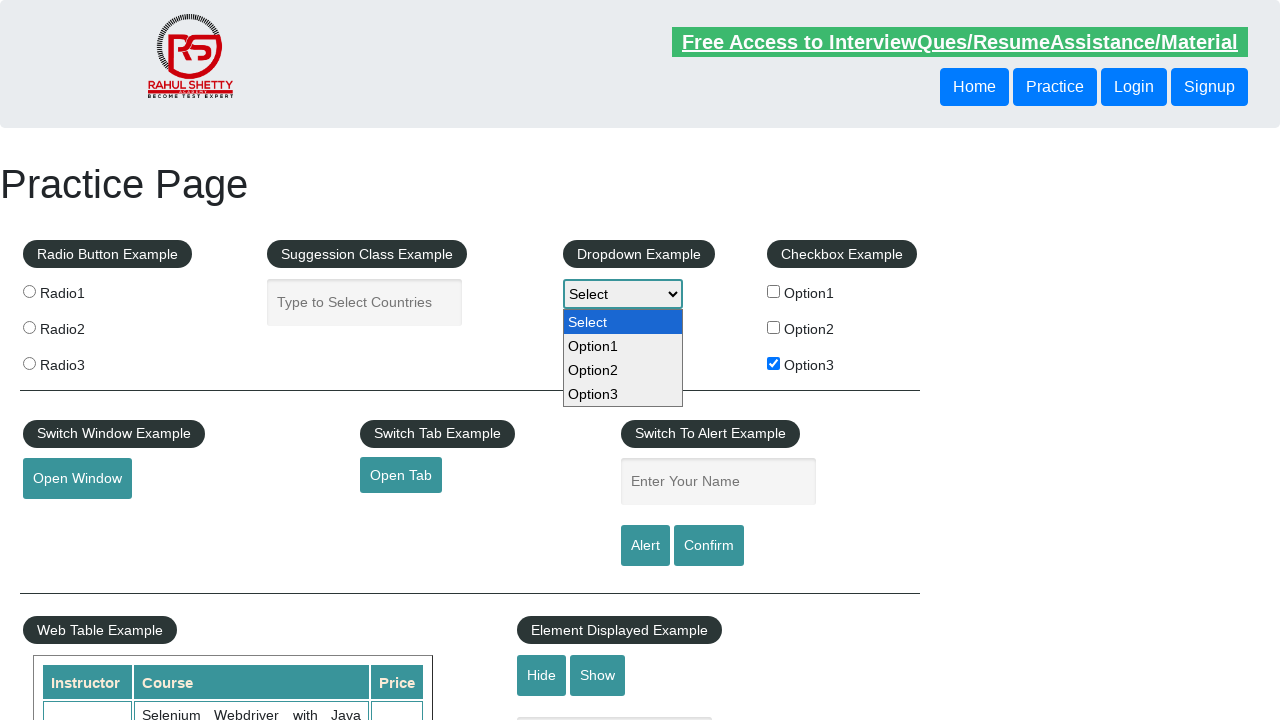

Selected dropdown option matching label: 'Option3' on #dropdown-class-example
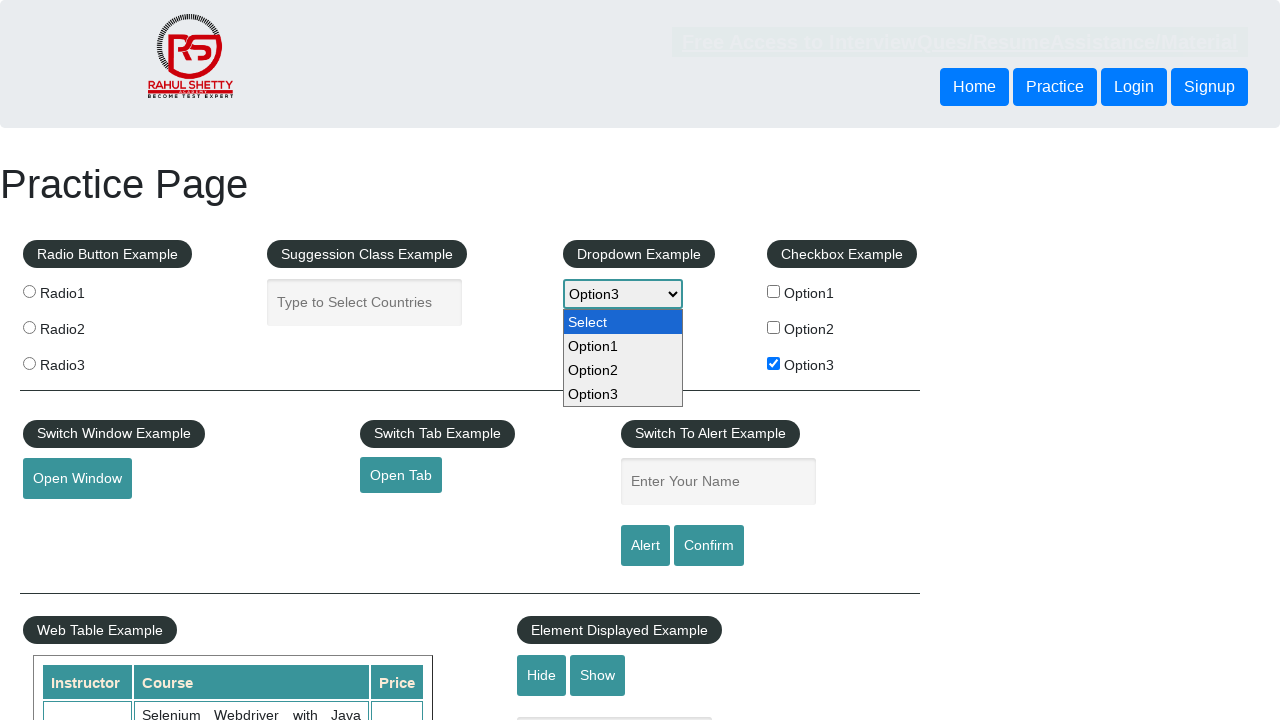

Filled name input field with: 'Option3' on #name
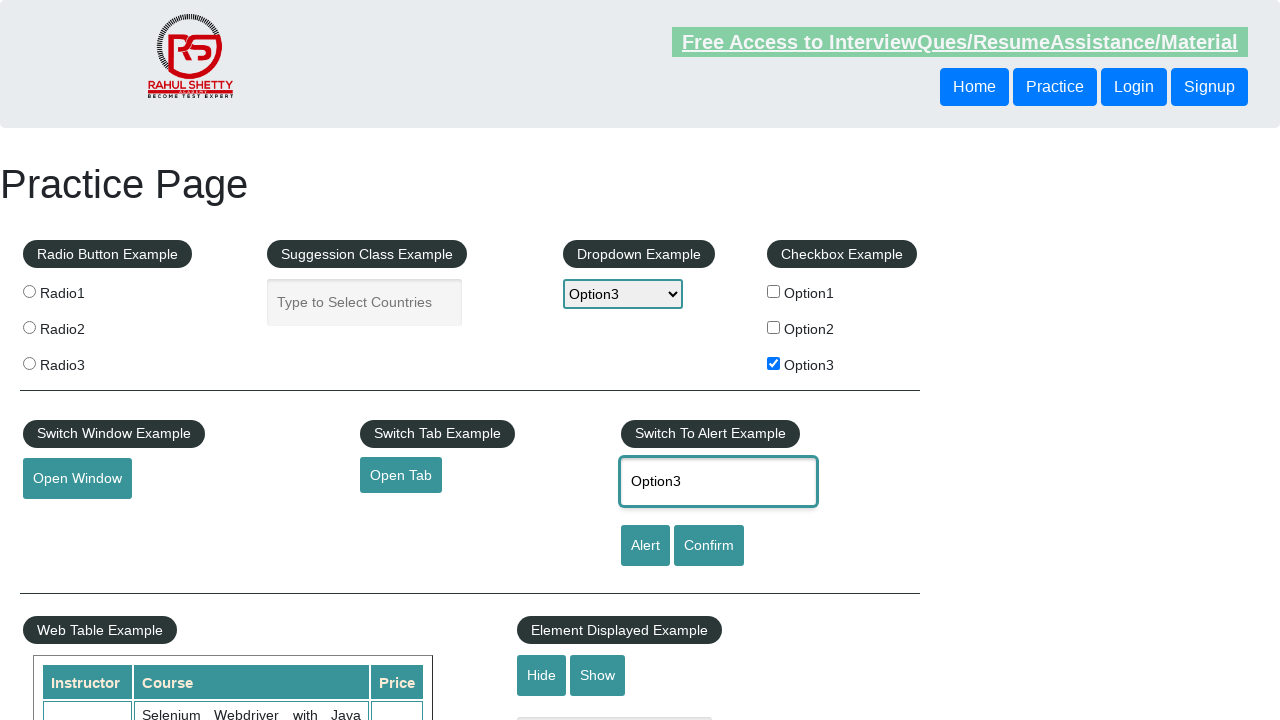

Clicked alert button at (645, 546) on #alertbtn
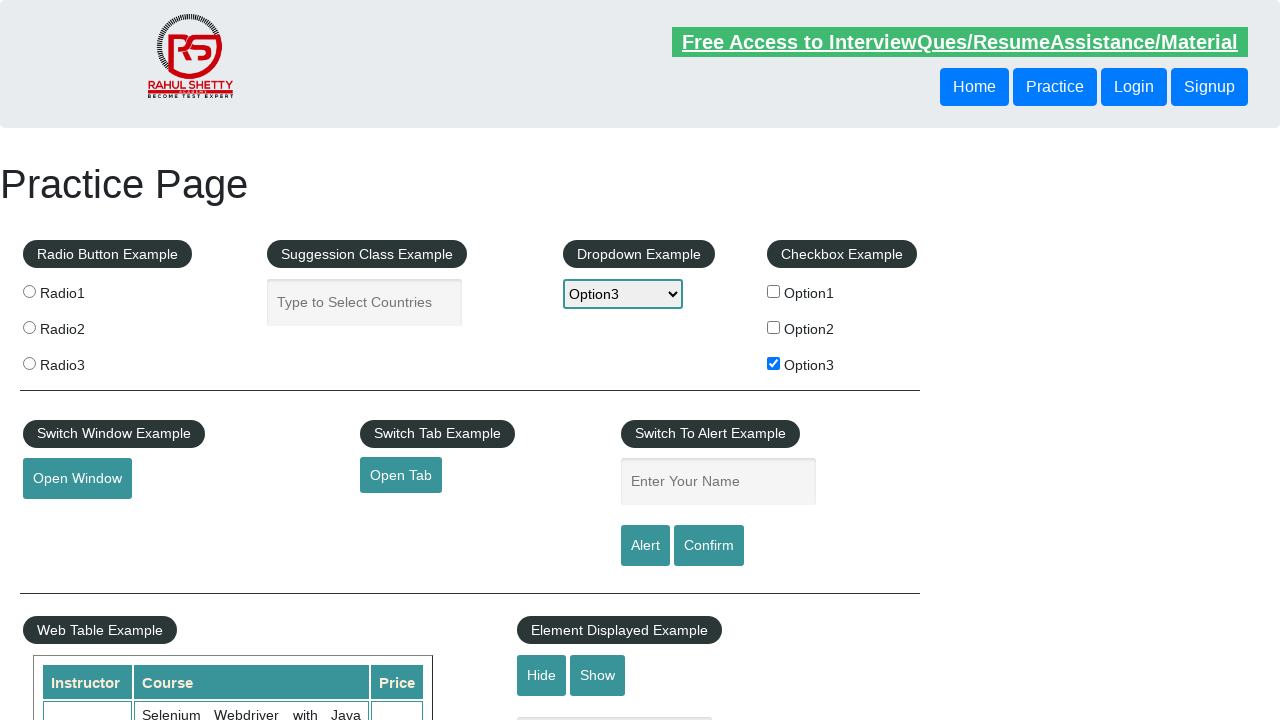

Retrieved alert text from page
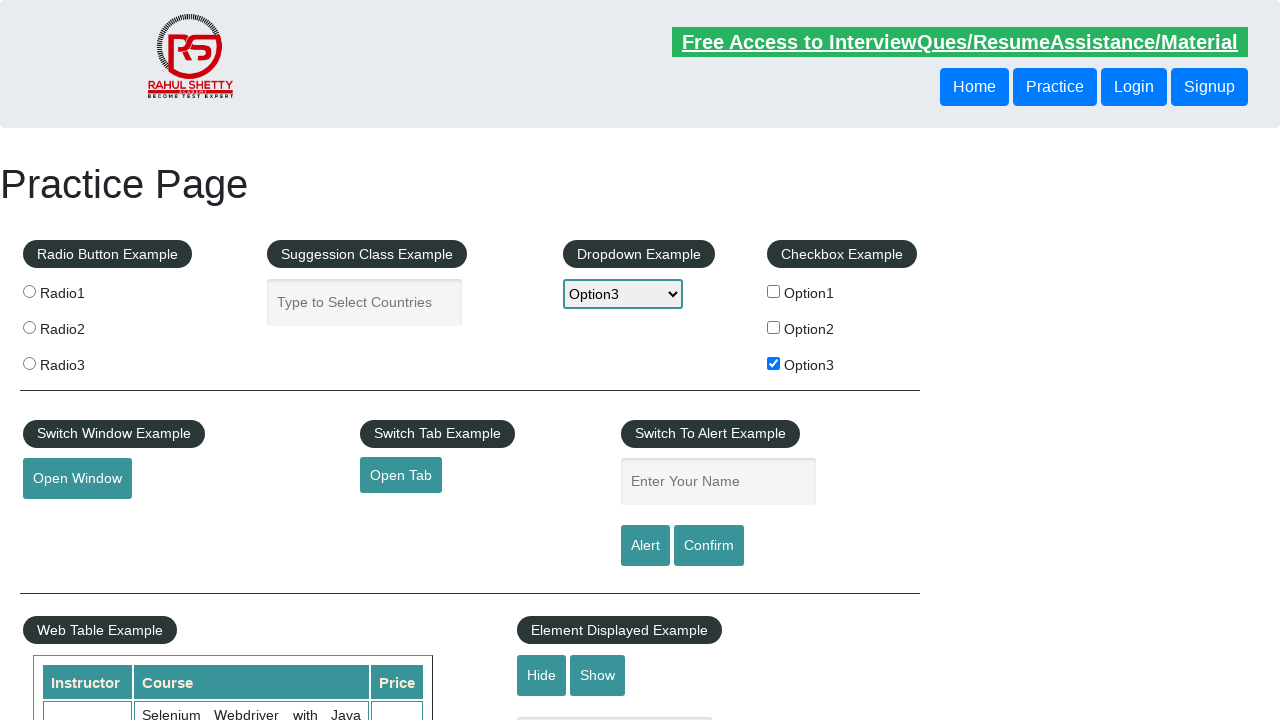

Clicked alert button and accepted dialog at (645, 546) on #alertbtn
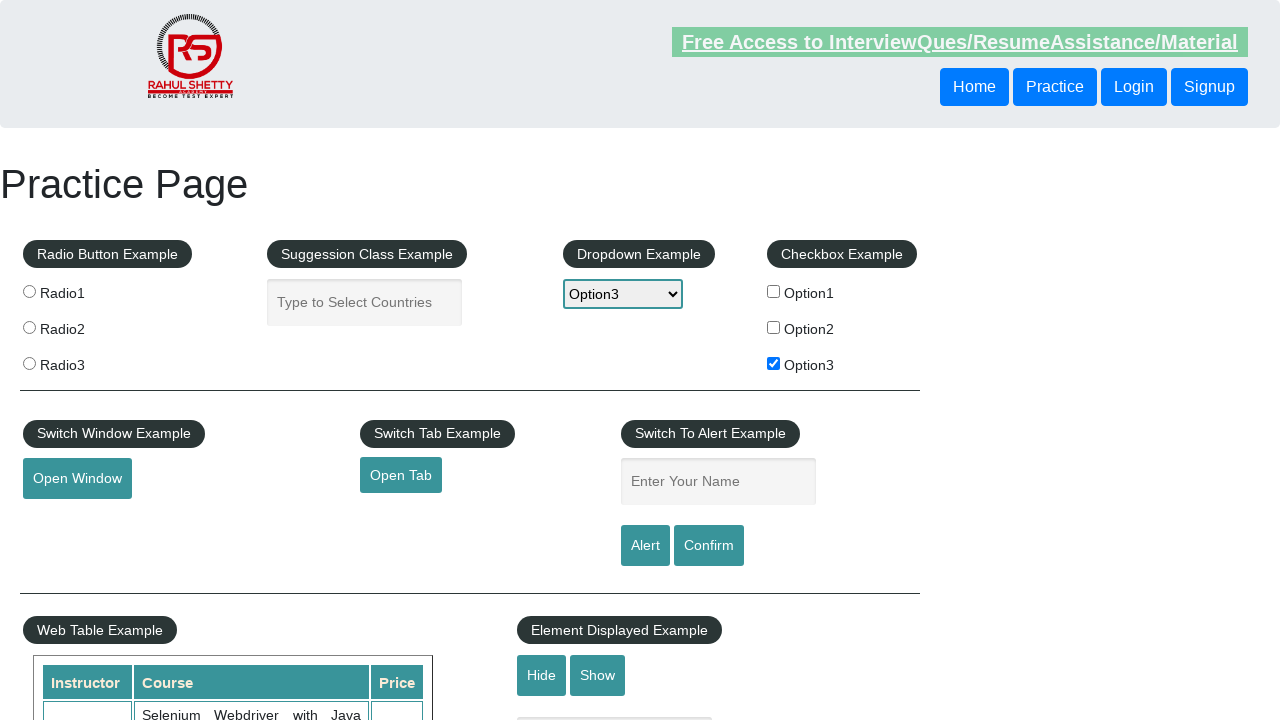

Set up dialog handler to verify alert message contains selected label
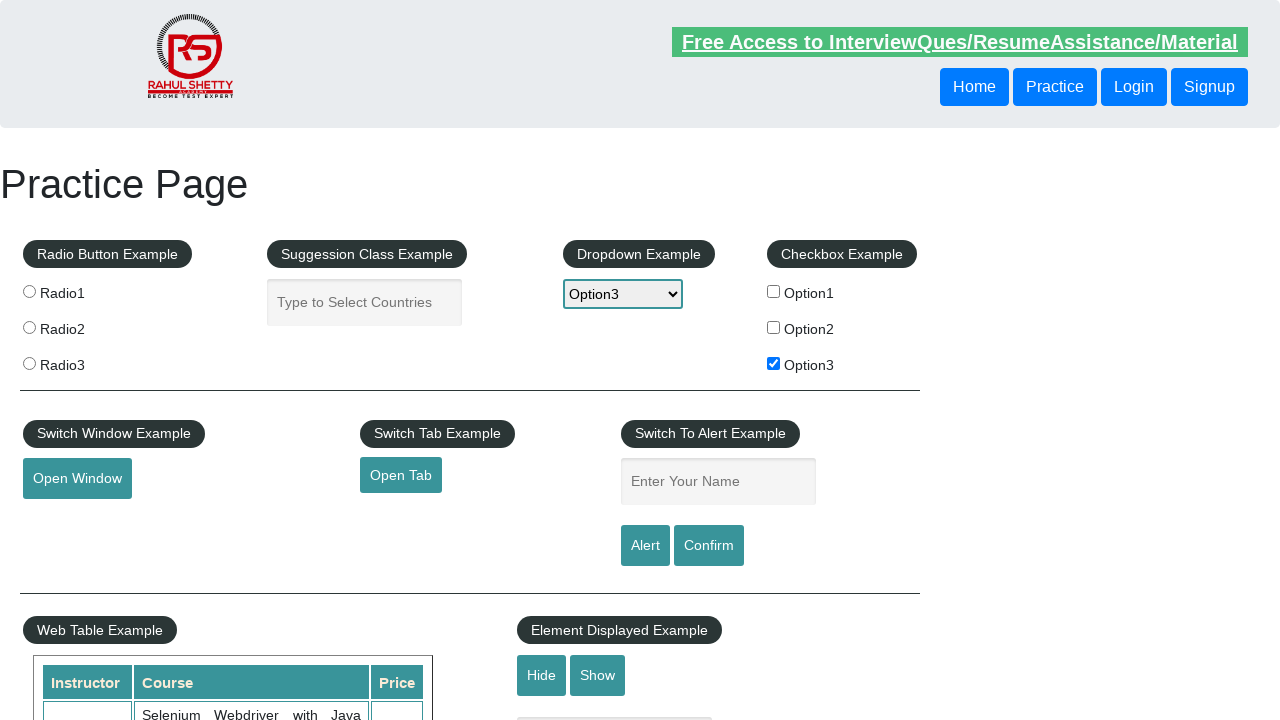

Re-filled name input field with: 'Option3' on #name
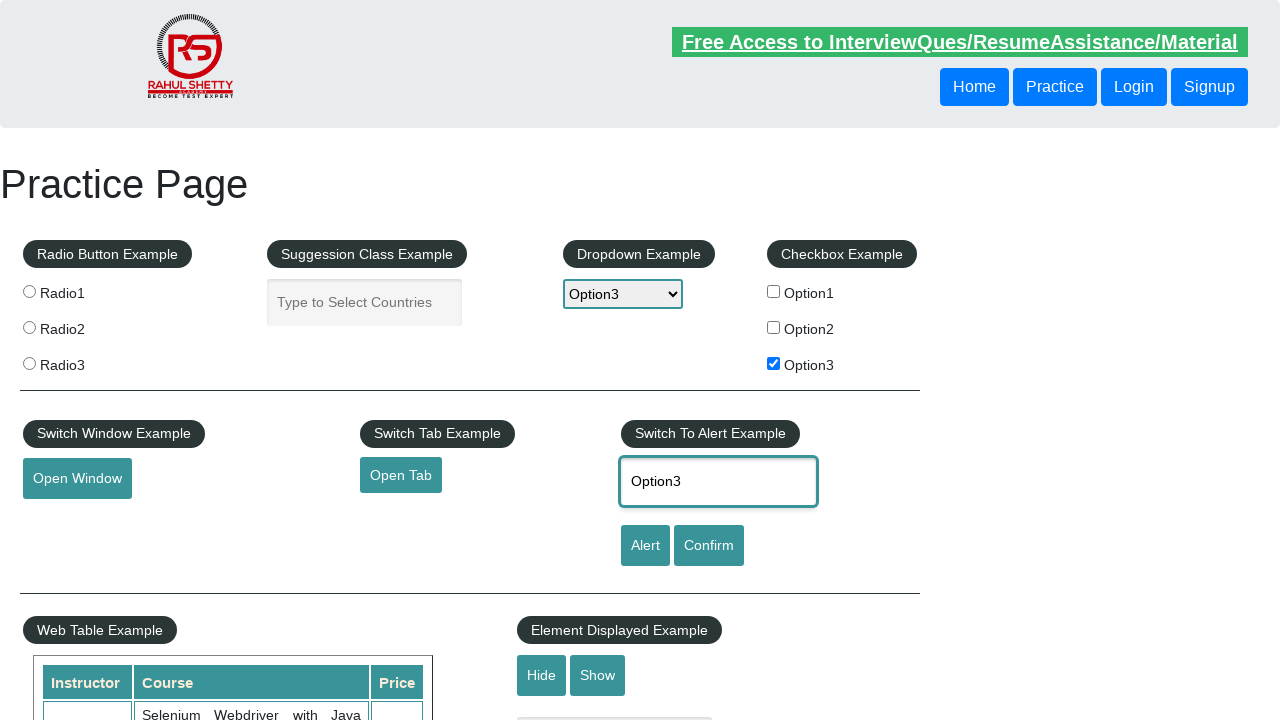

Clicked alert button with dialog handler active to verify alert message at (645, 546) on #alertbtn
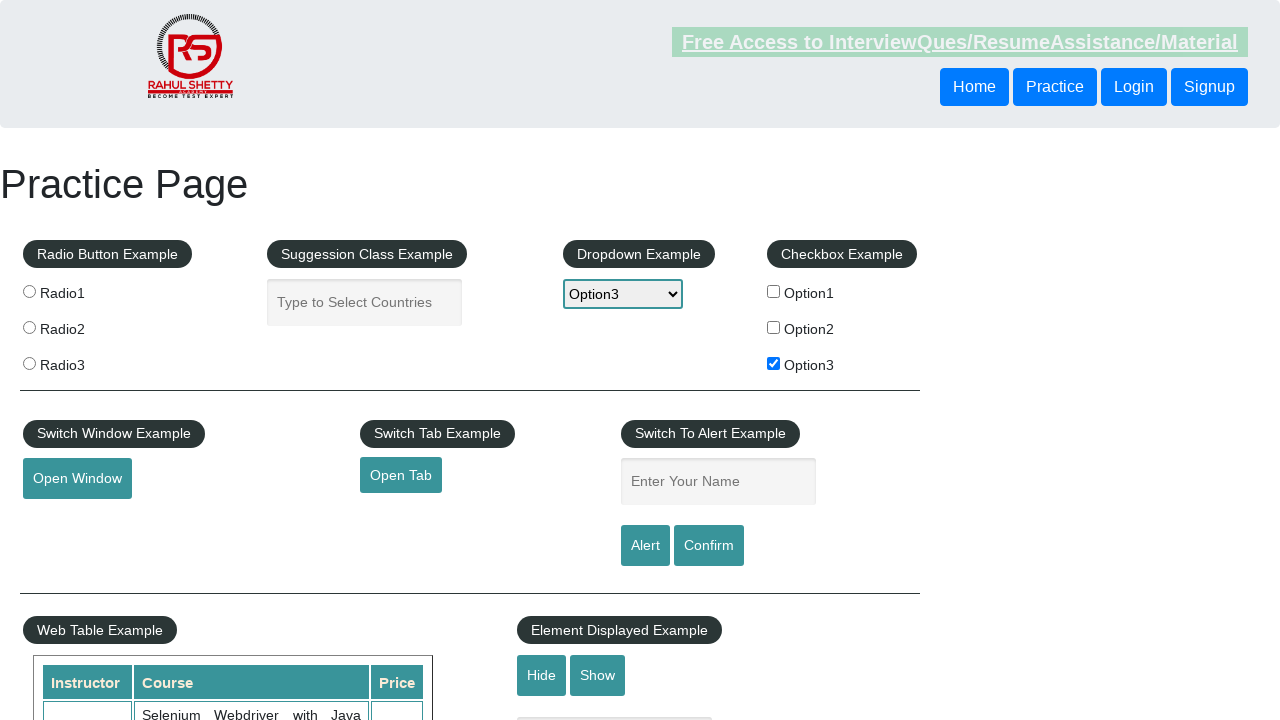

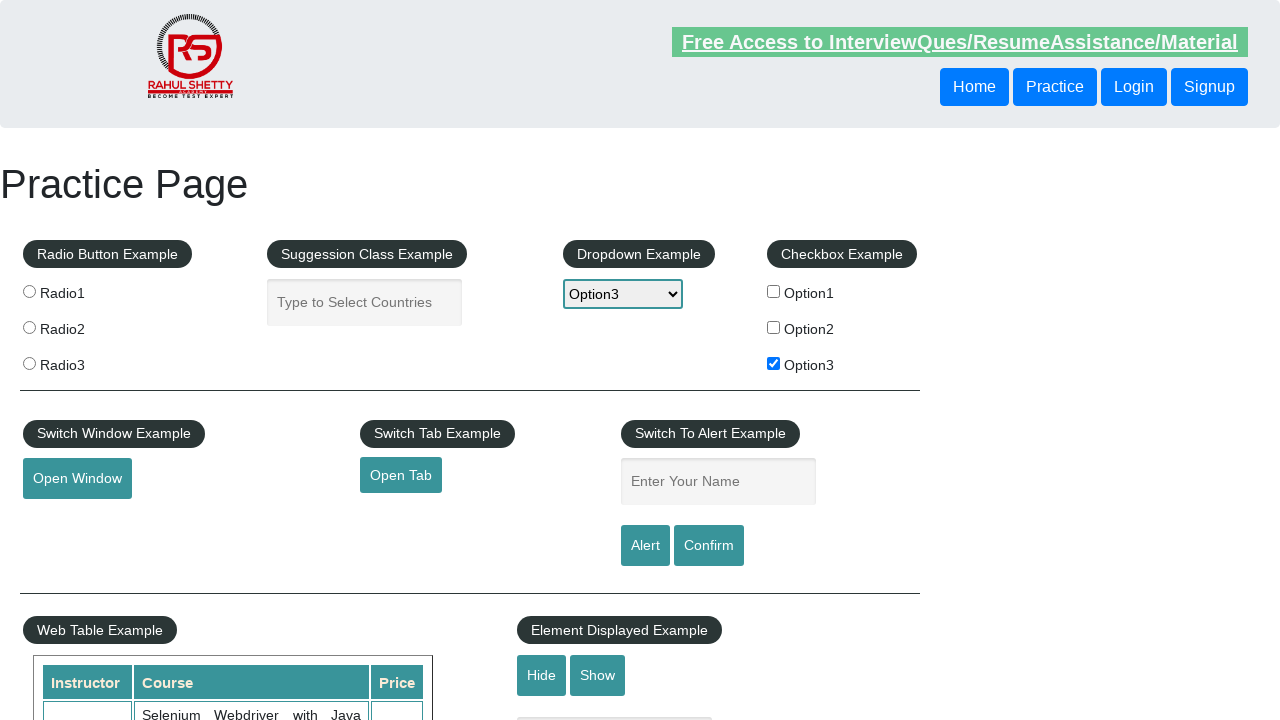